Tests that footer contact information is displayed when scrolling to footer

Starting URL: http://intershop5.skillbox.ru/

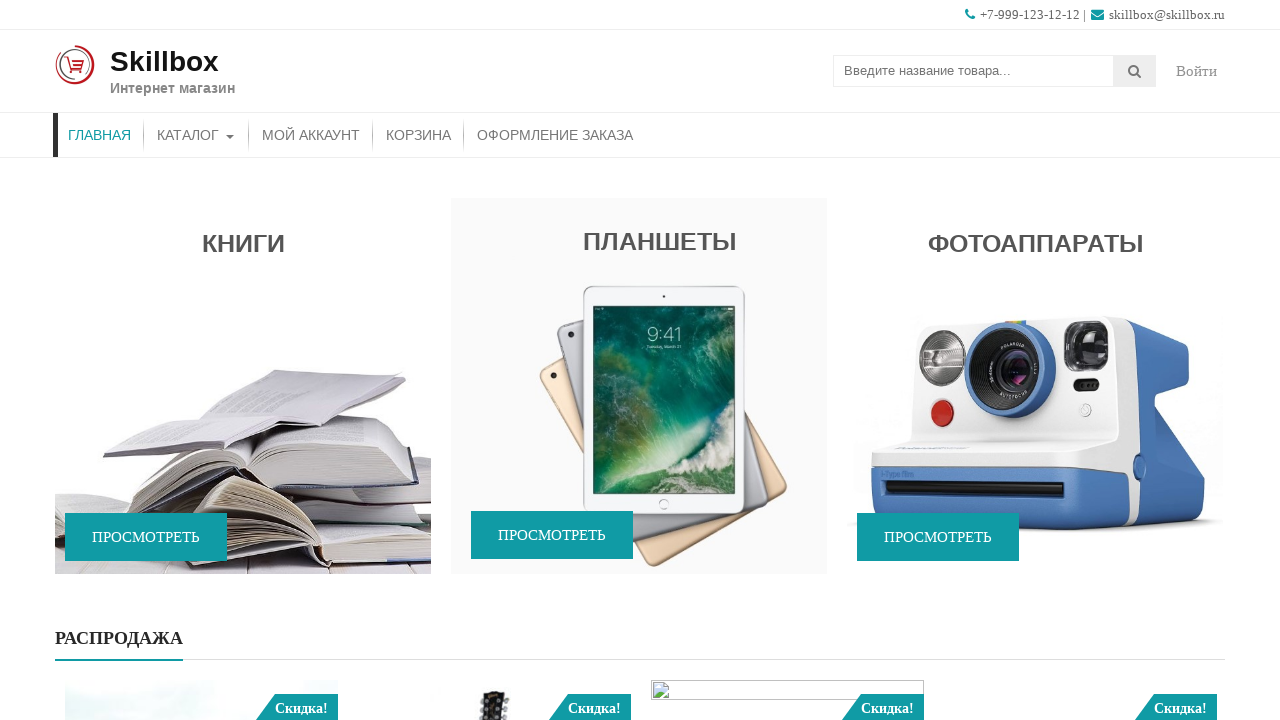

Scrolled to footer section (div#top-footer)
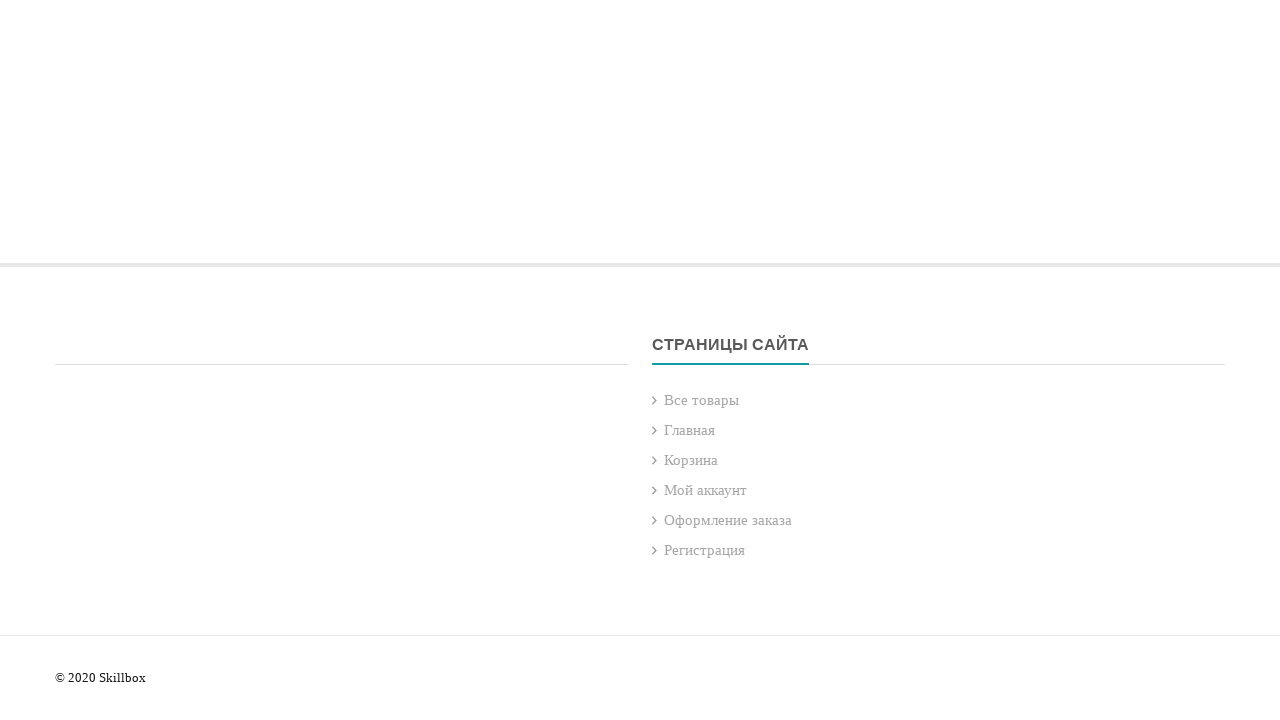

Footer contact information (div.cta-banner) is now visible
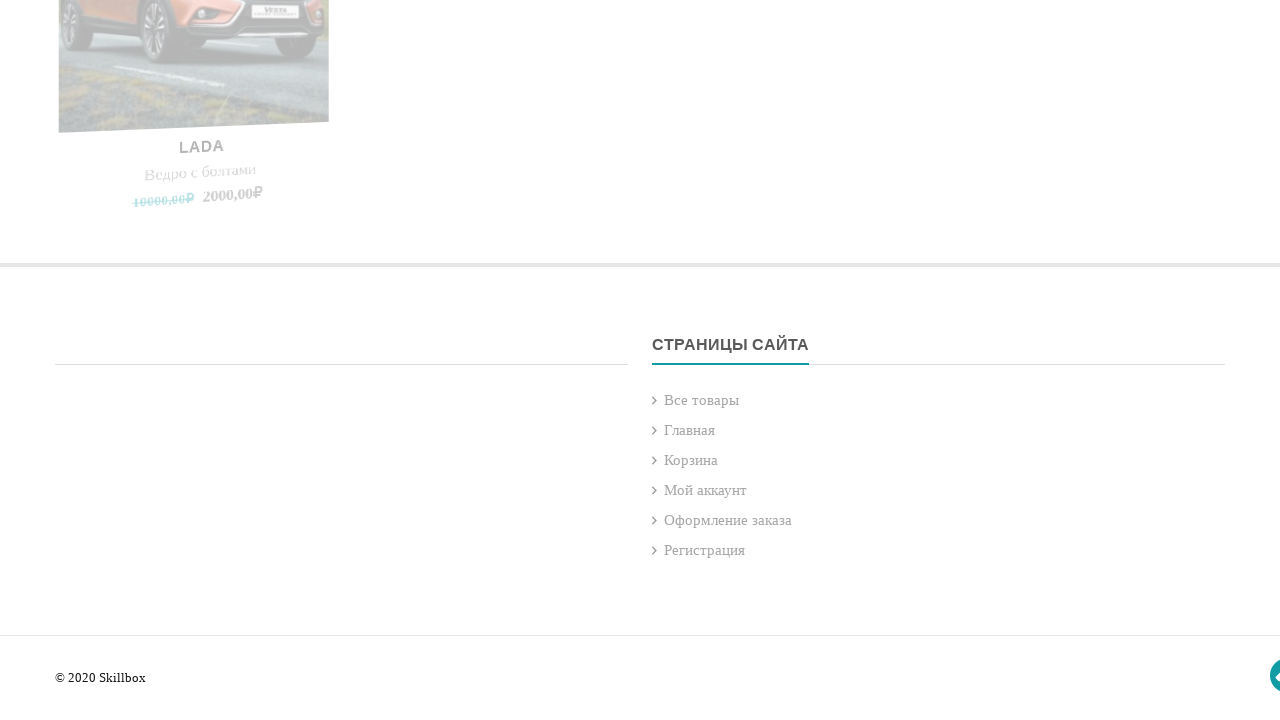

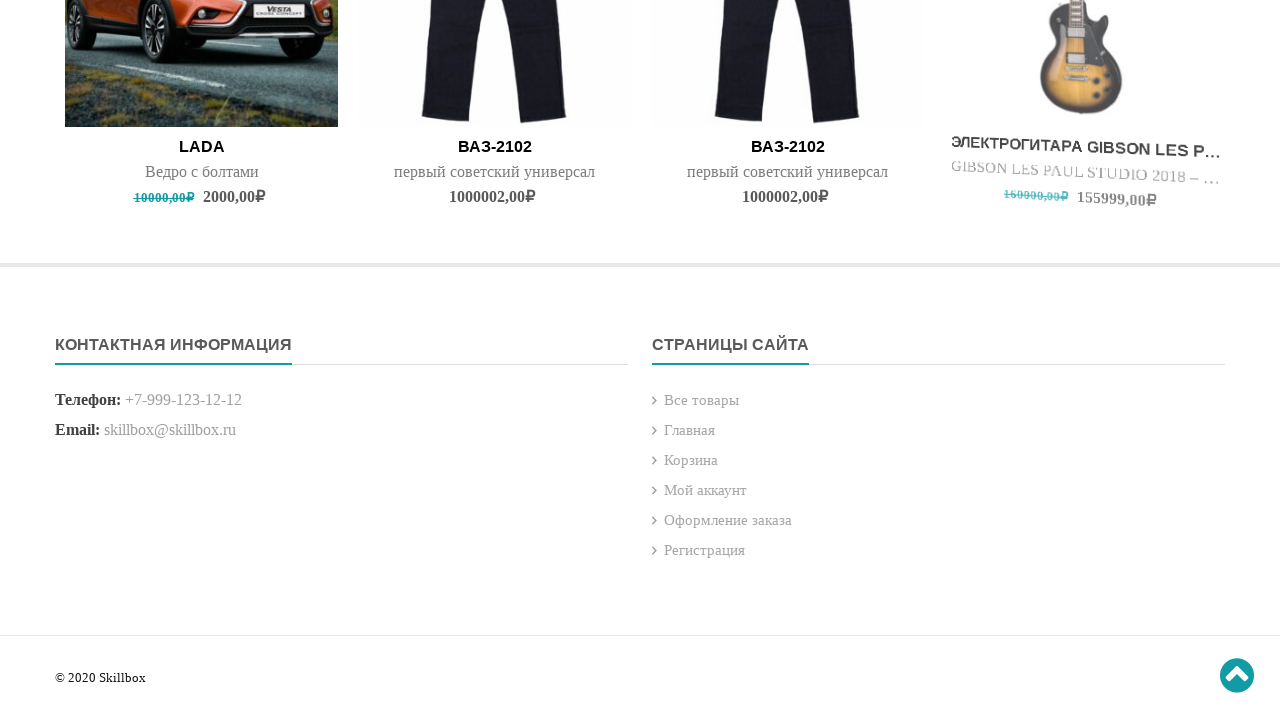